Tests drag and drop functionality by dragging an element from source to destination within an iframe

Starting URL: https://jqueryui.com/droppable/

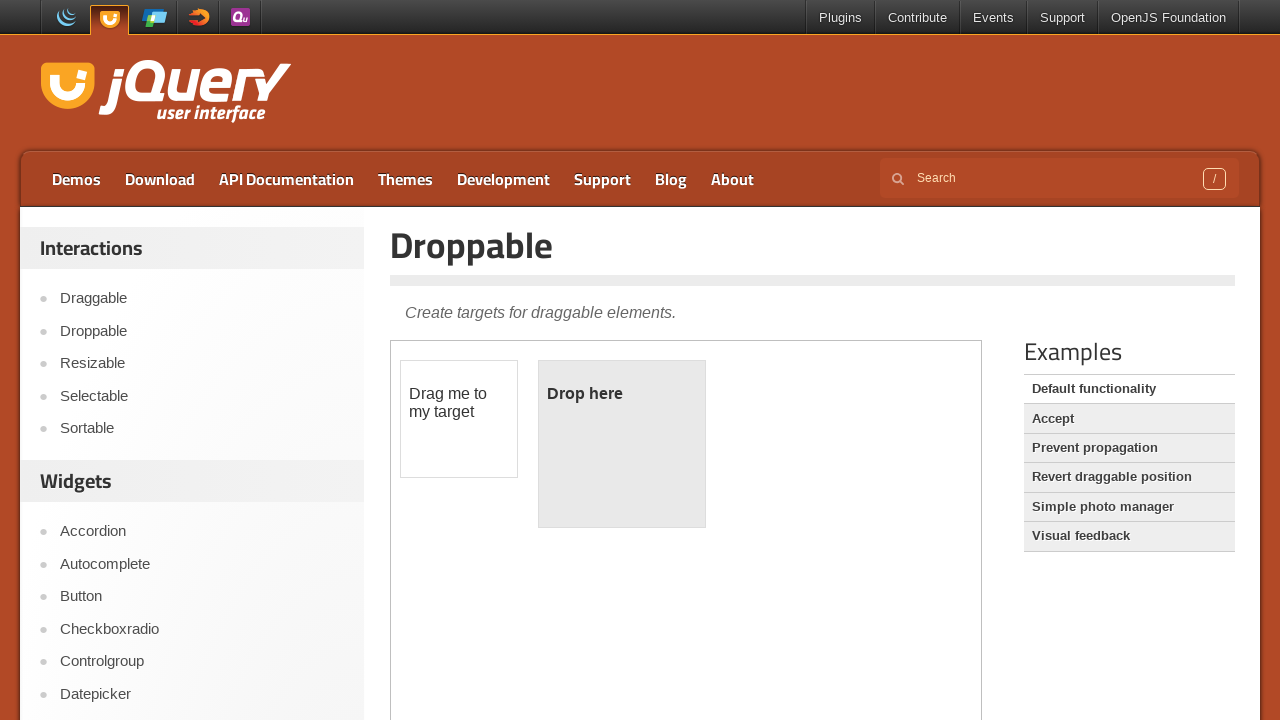

Located iframe containing drag and drop elements
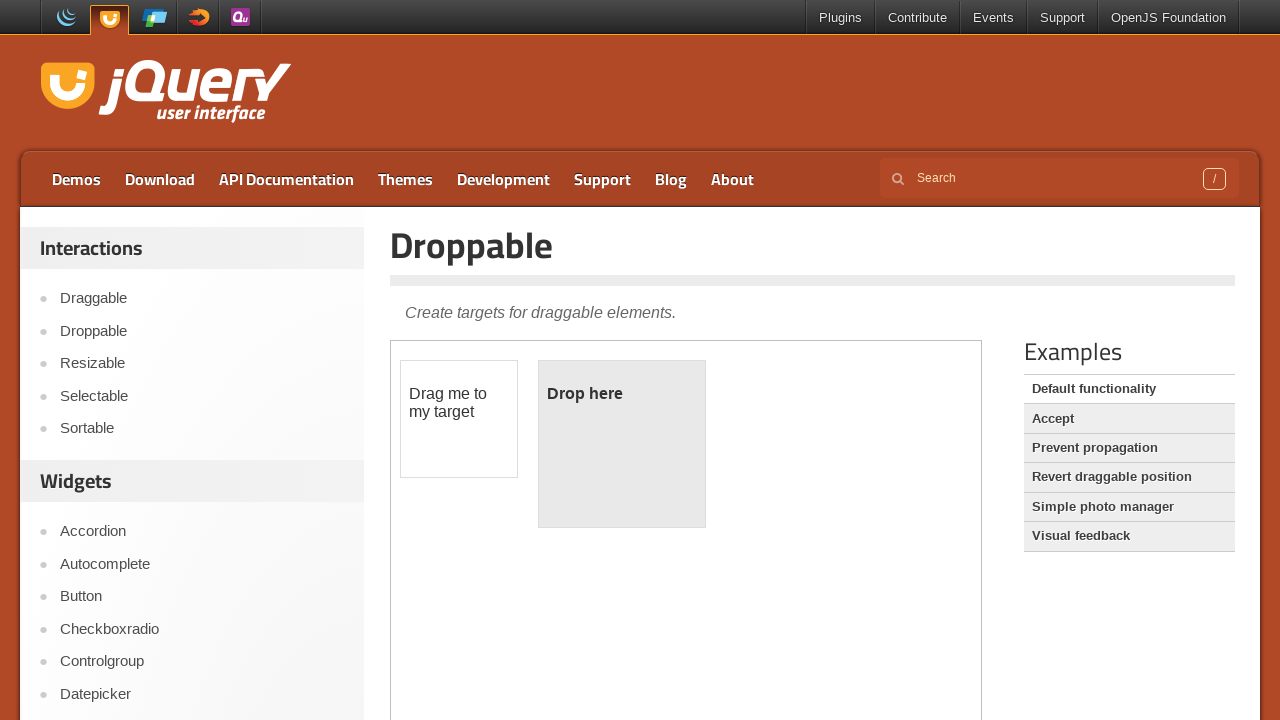

Located draggable source element within iframe
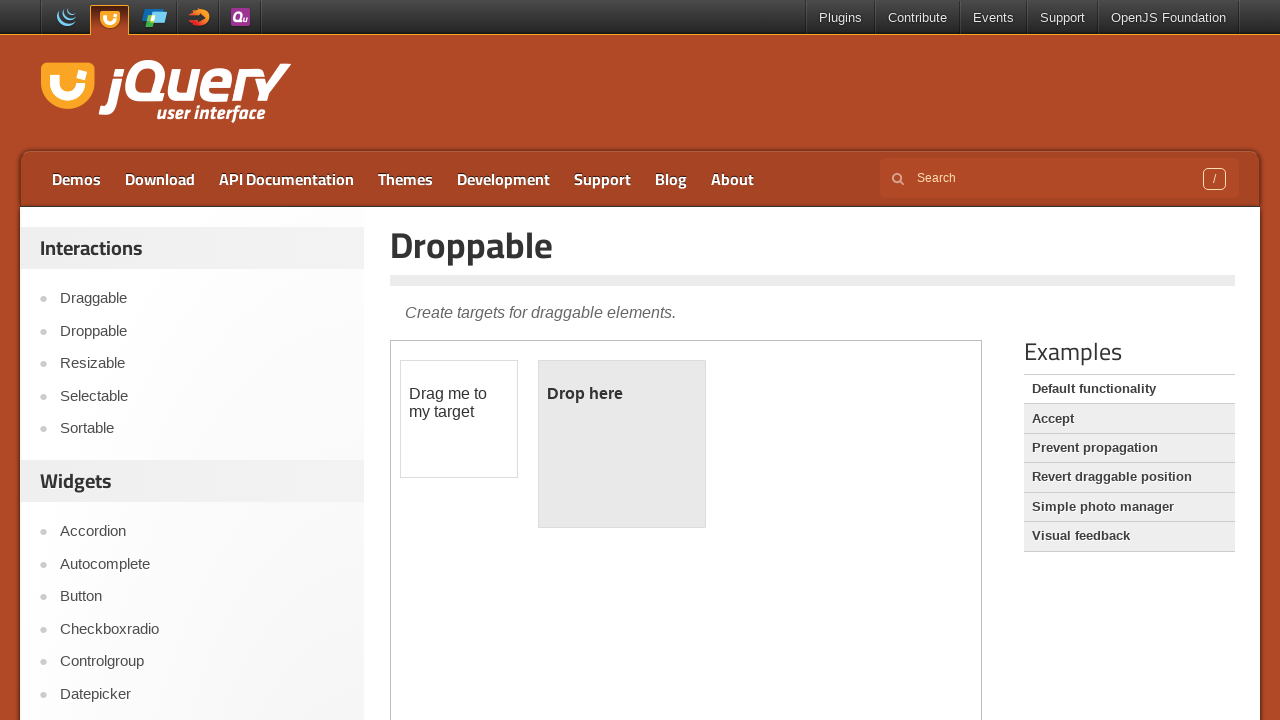

Located droppable destination element within iframe
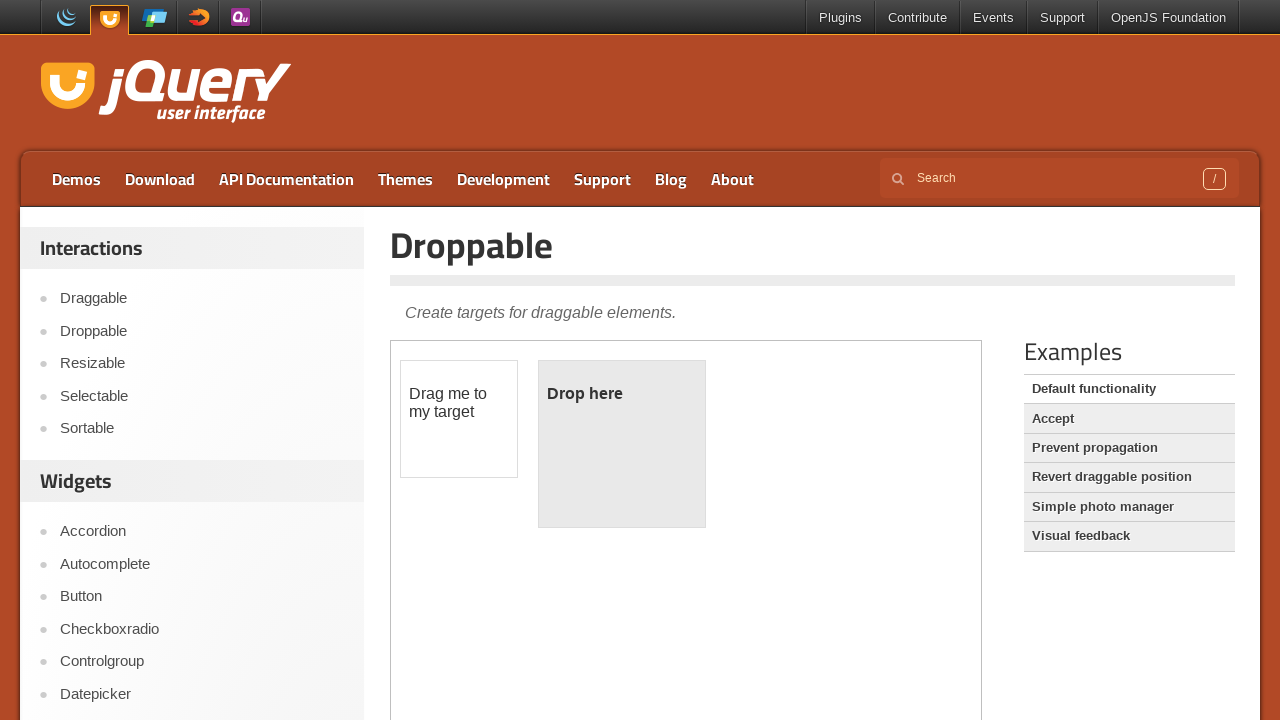

Dragged source element to destination element at (622, 444)
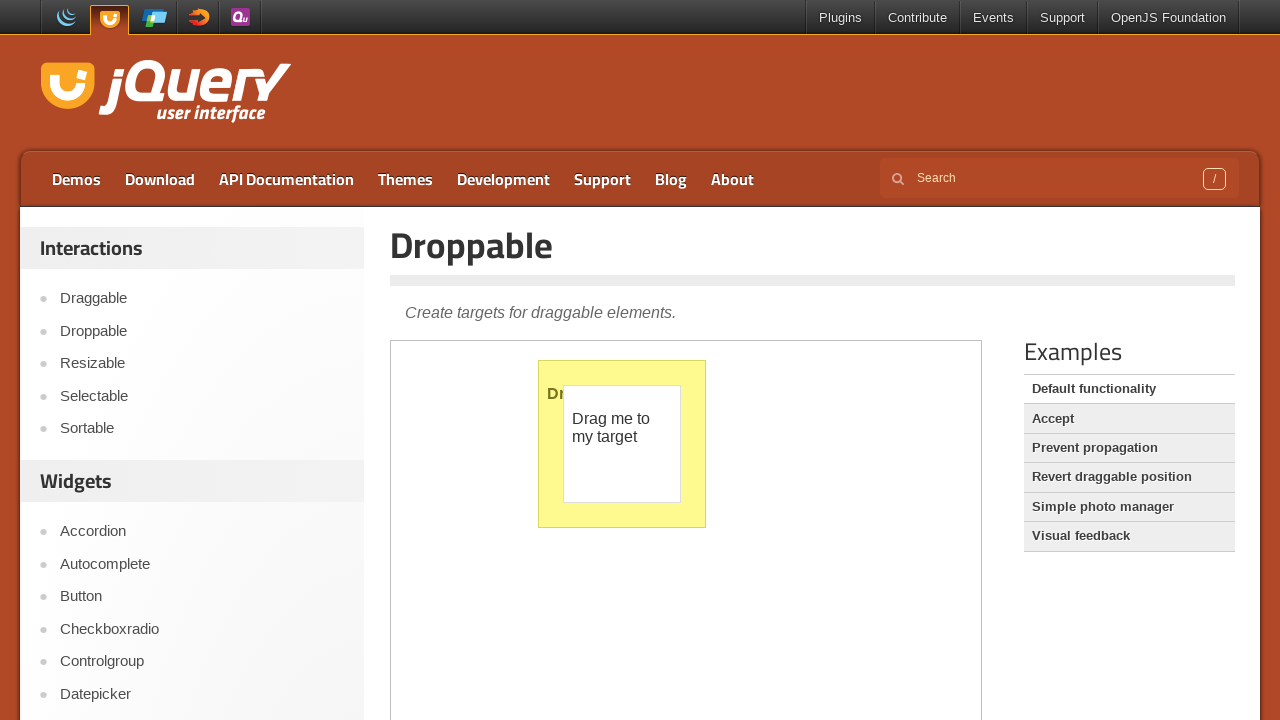

Waited for drag and drop action to complete
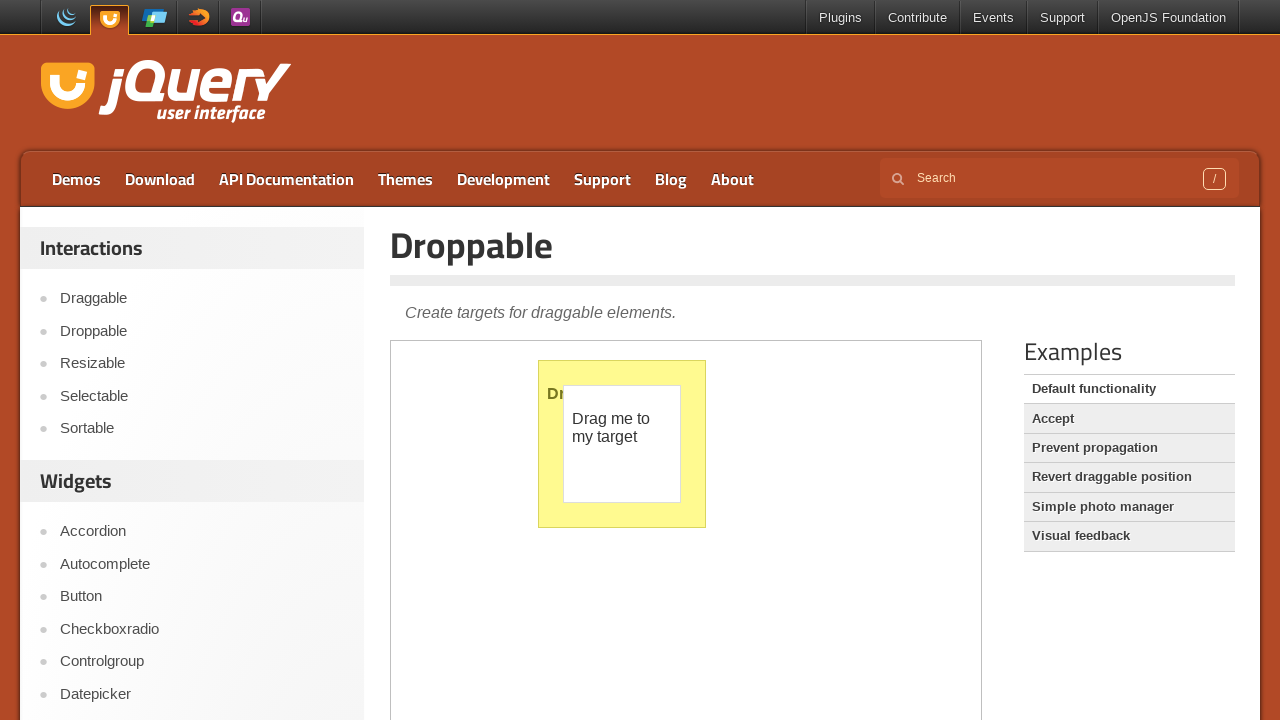

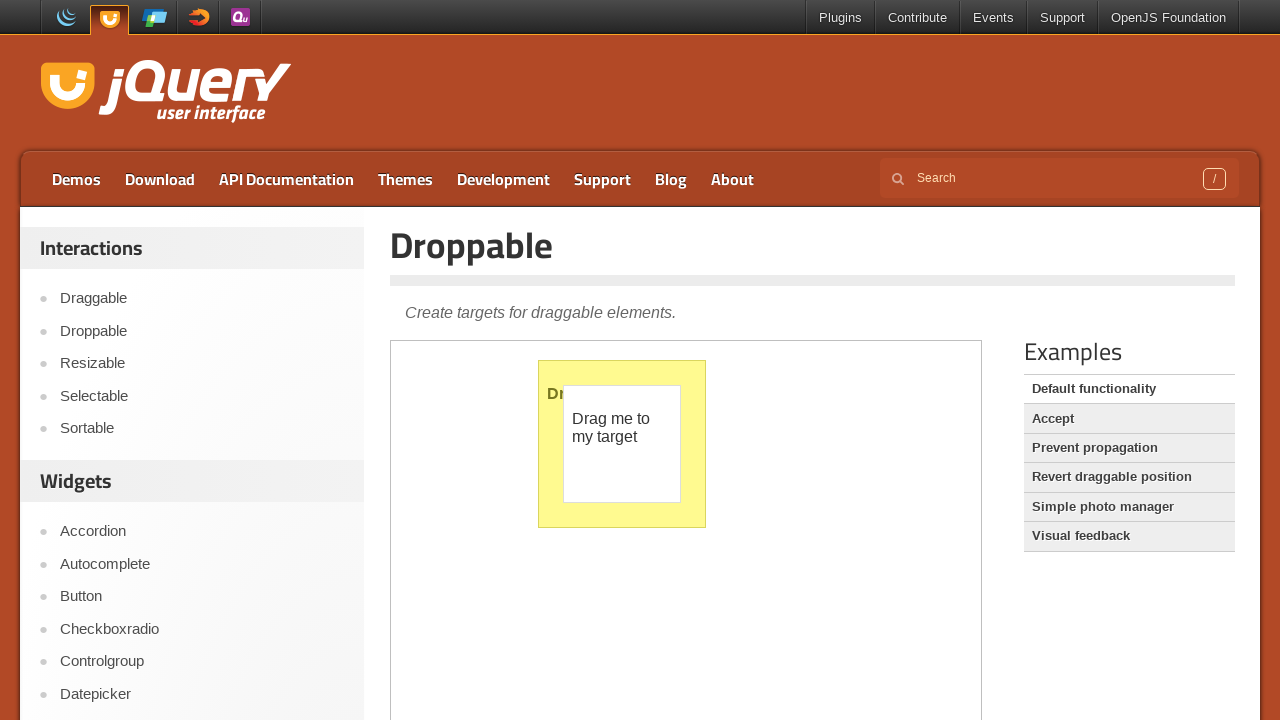